Tests JavaScript alert functionality by clicking a button to trigger an alert, verifying the alert text, and accepting the alert to close it

Starting URL: https://the-internet.herokuapp.com/javascript_alerts

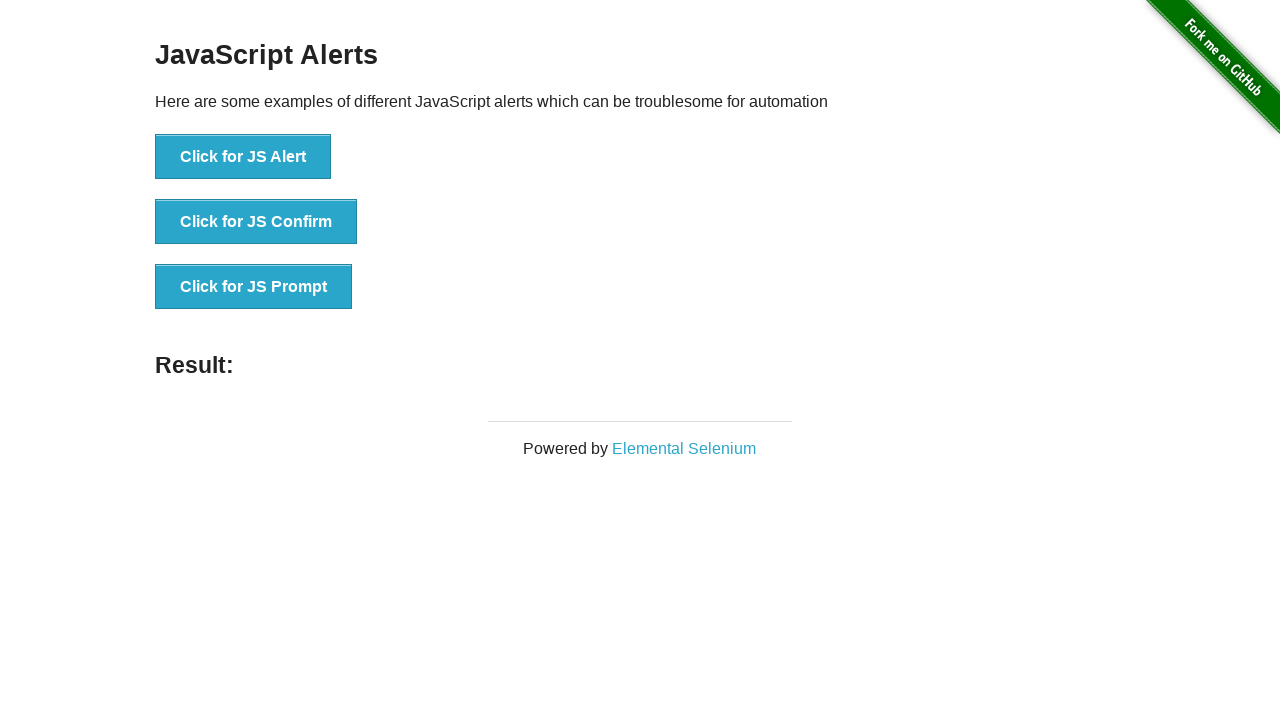

Clicked the first alert button using XPath selector at (243, 157) on xpath=//*[text()='Click for JS Alert']
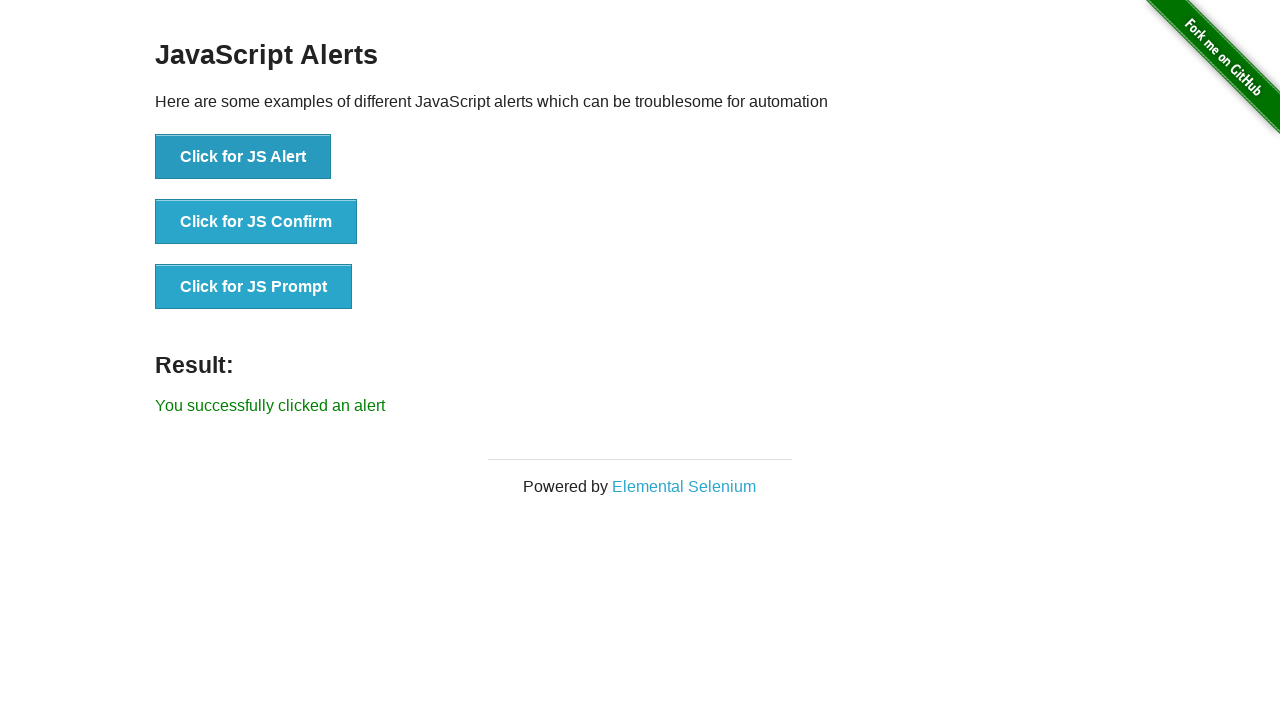

Set up dialog handler to automatically accept alerts
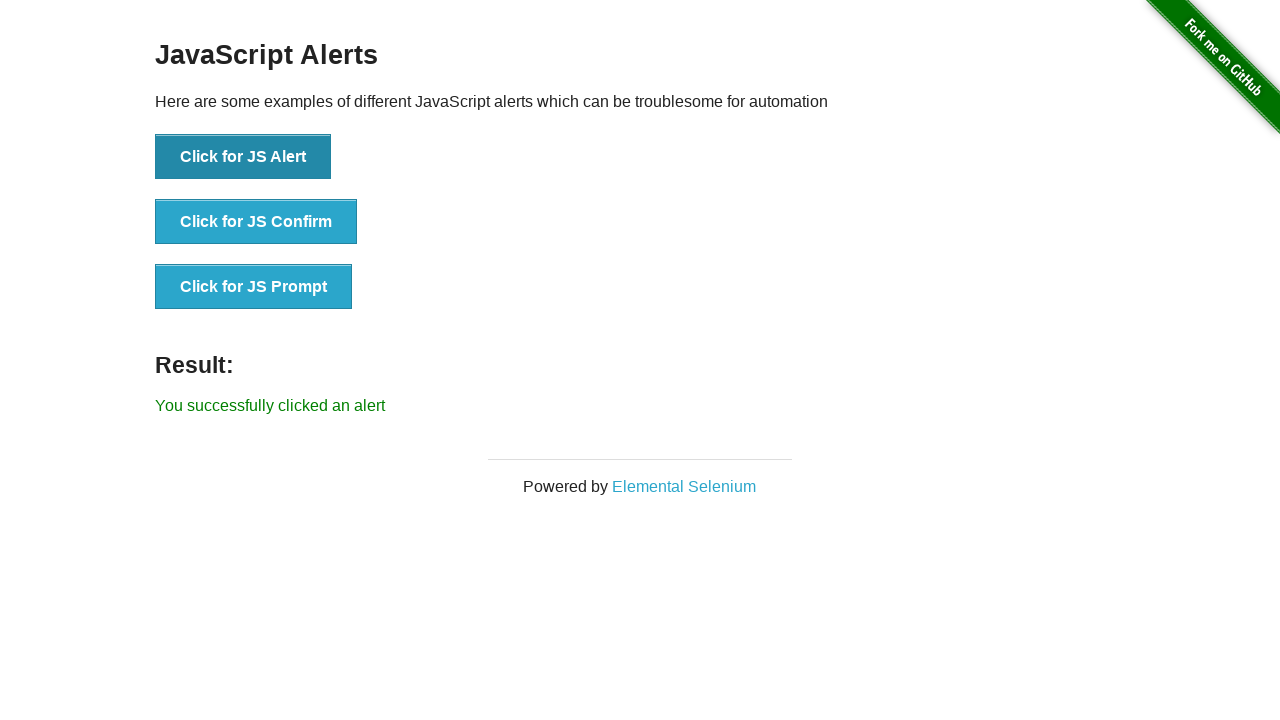

Clicked the 'Click for JS Alert' button to trigger the JavaScript alert at (243, 157) on button:has-text('Click for JS Alert')
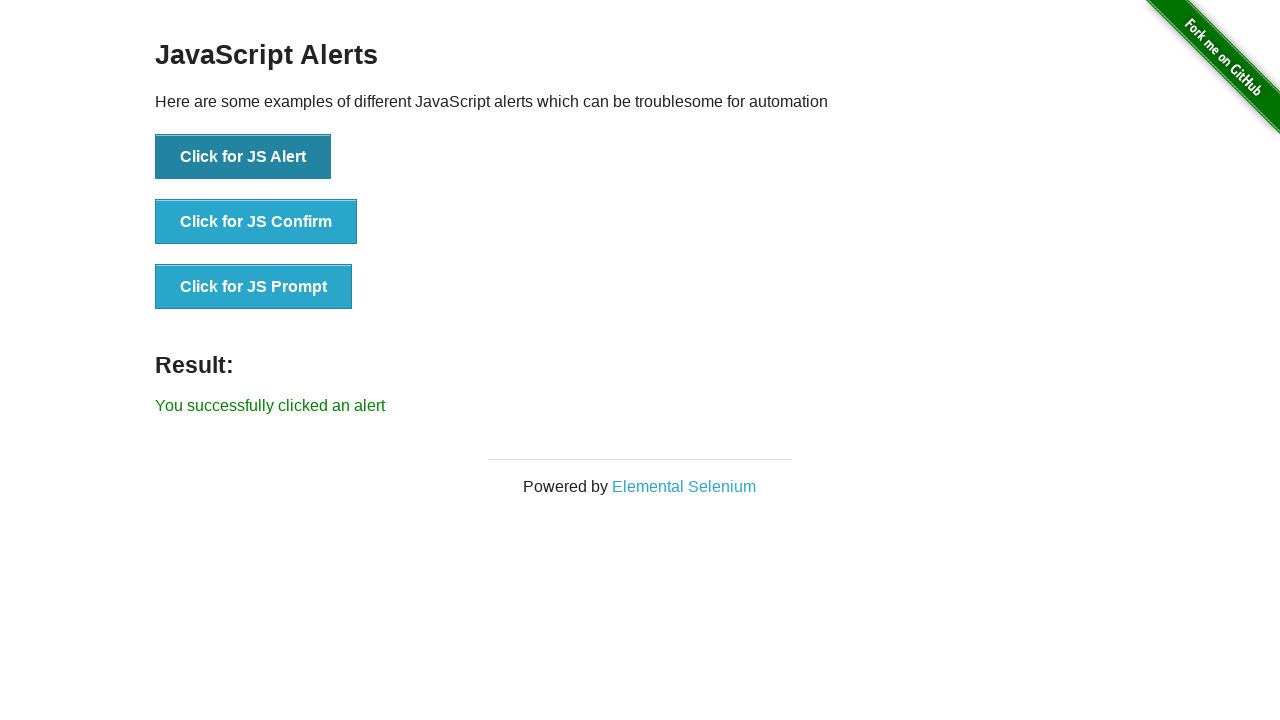

Waited for the result message element to appear after alert was accepted
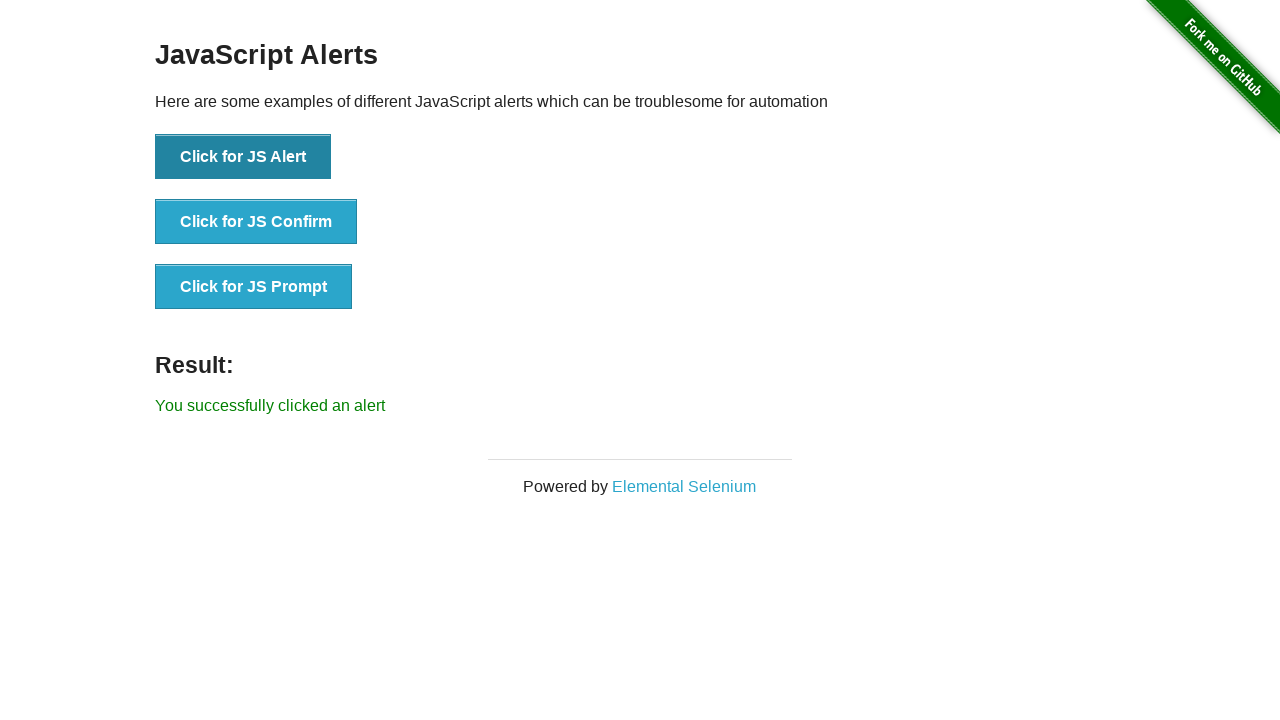

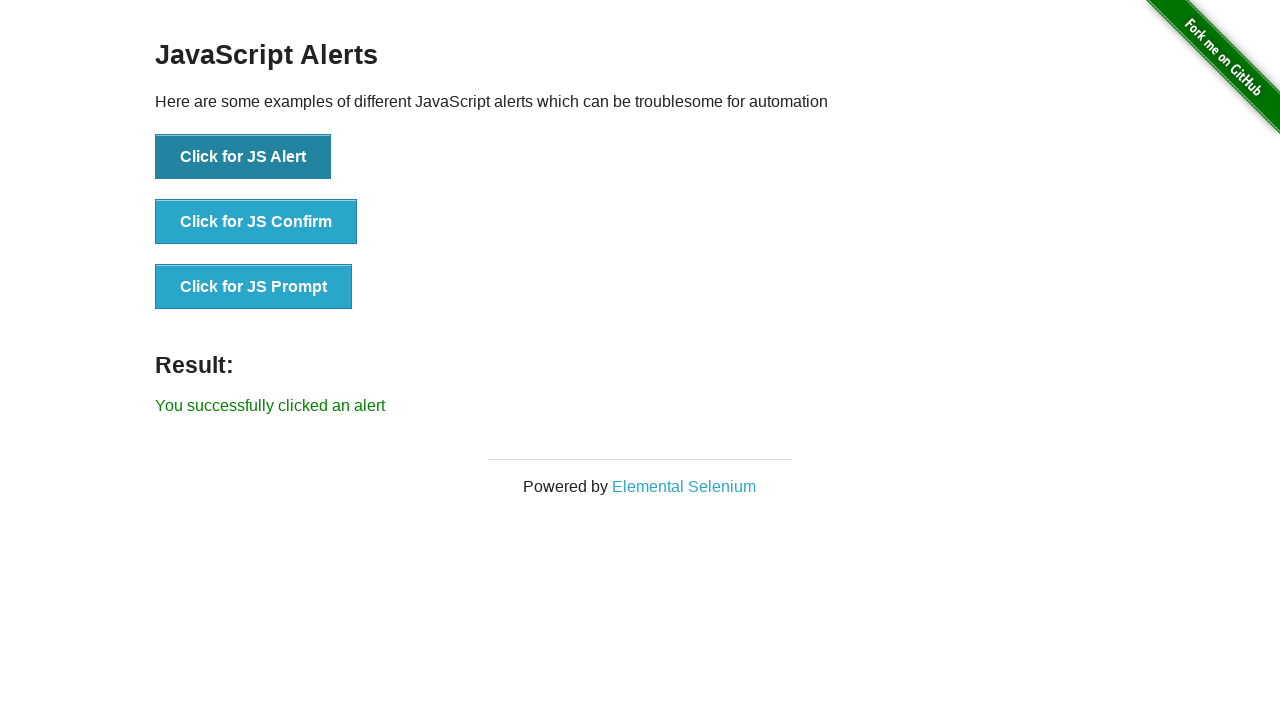